Tests internet speed measurement functionality on fast.com by clicking the "show more details" link and extracting download and upload speeds

Starting URL: https://fast.com/

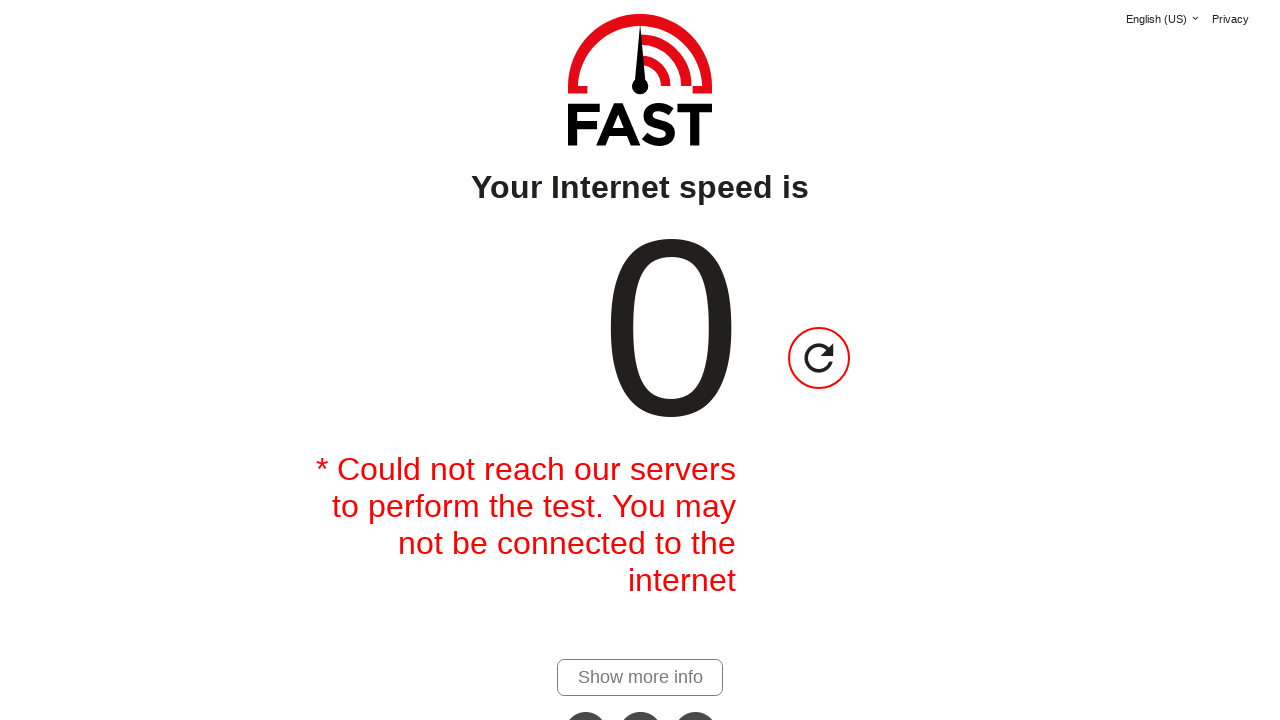

Waited for 'Show more details' link to be visible
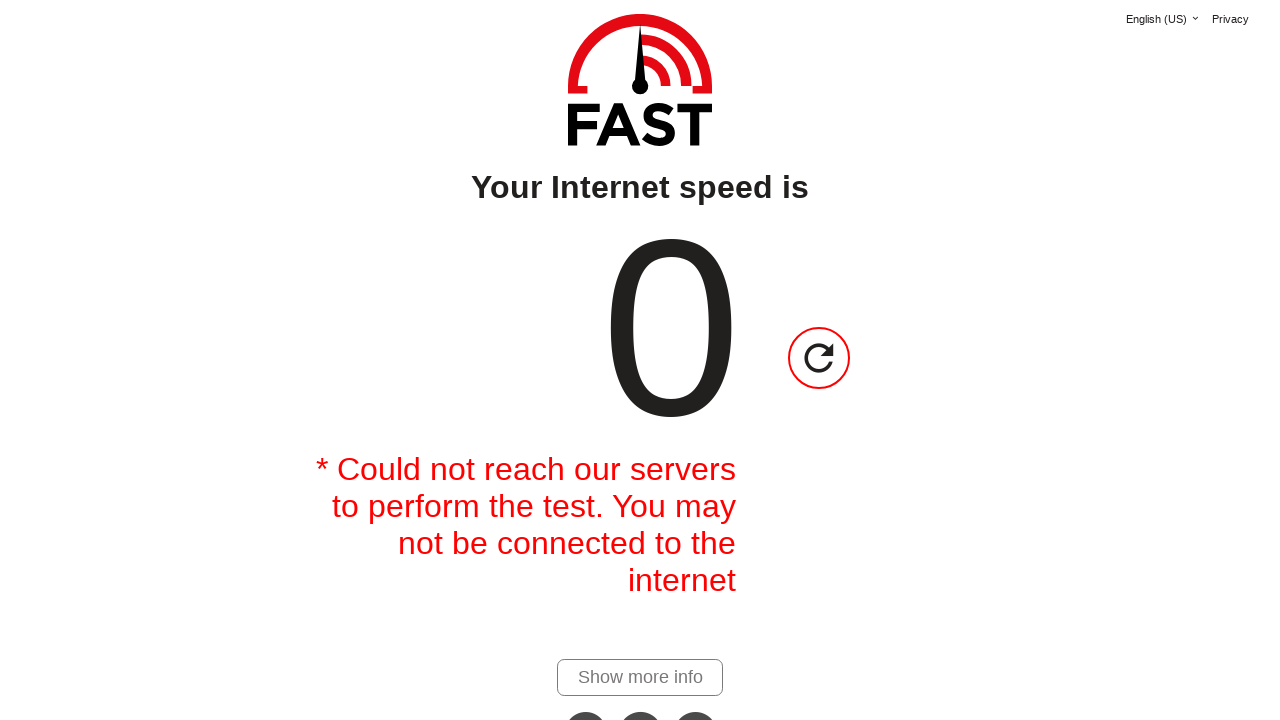

Clicked 'Show more details' link to reveal upload speed at (640, 677) on xpath=//*[@id="show-more-details-link"]
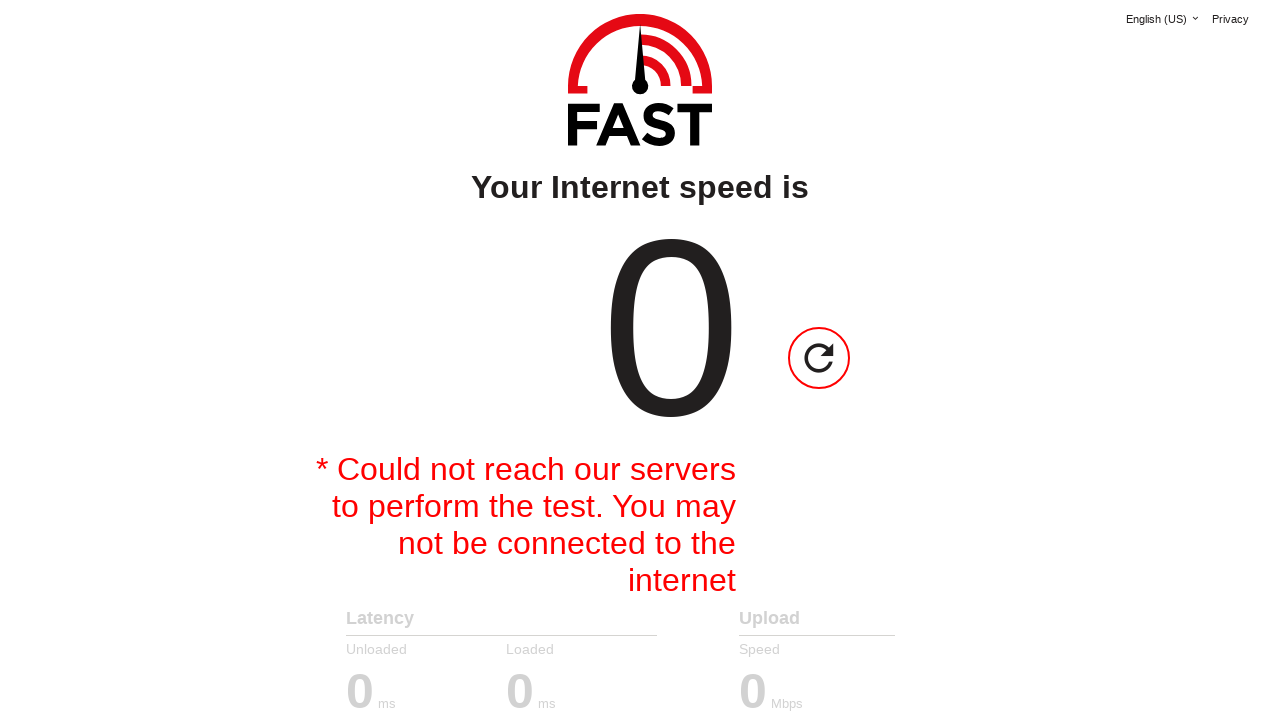

Waited for upload speed value to be visible
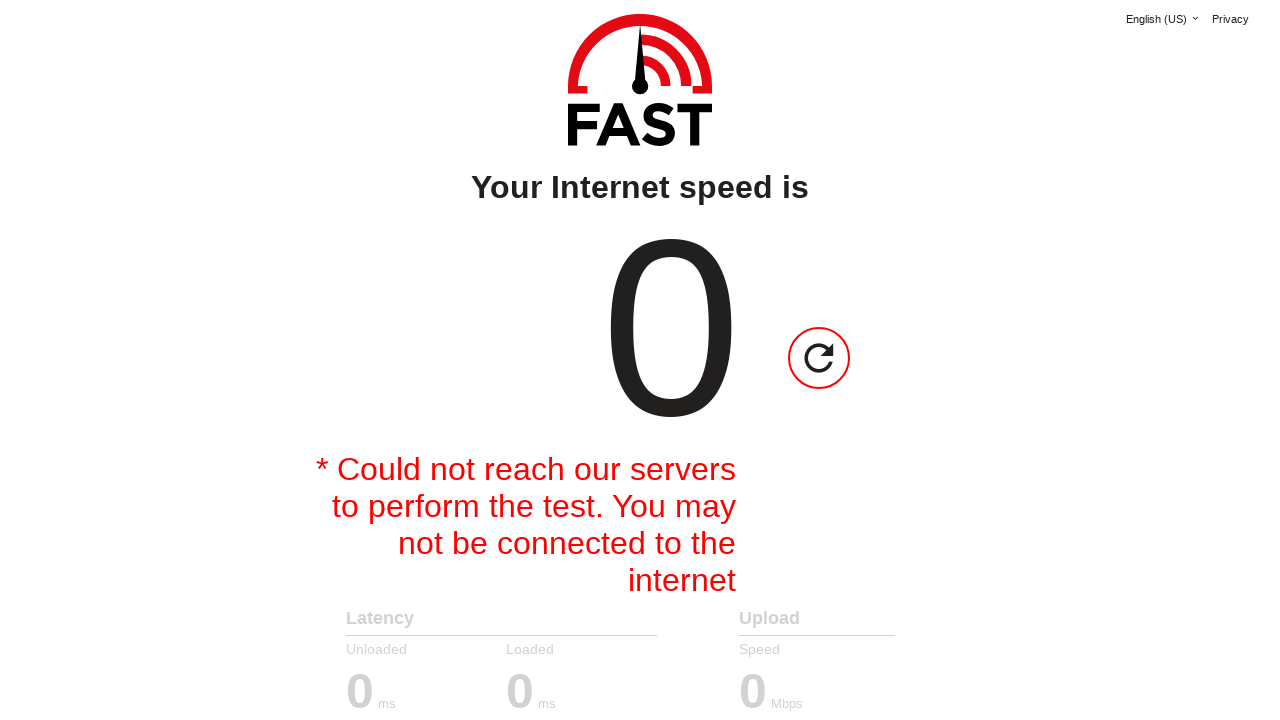

Waited for download speed value to be visible
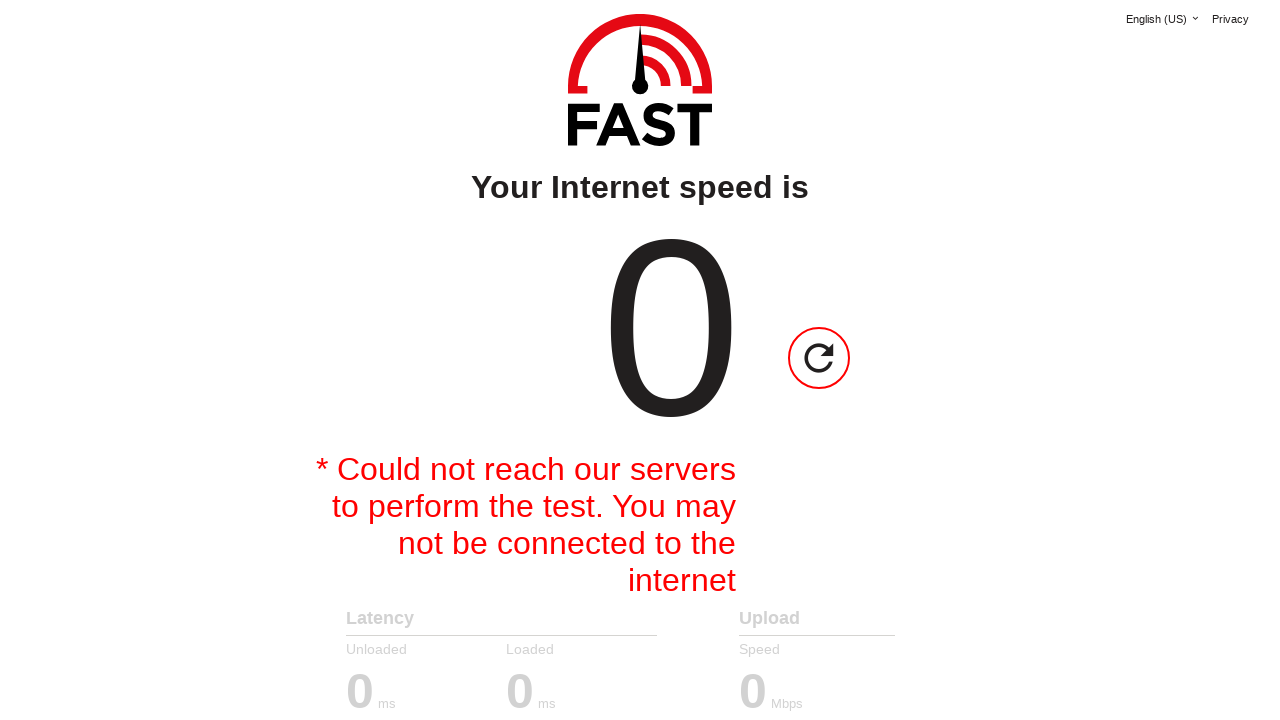

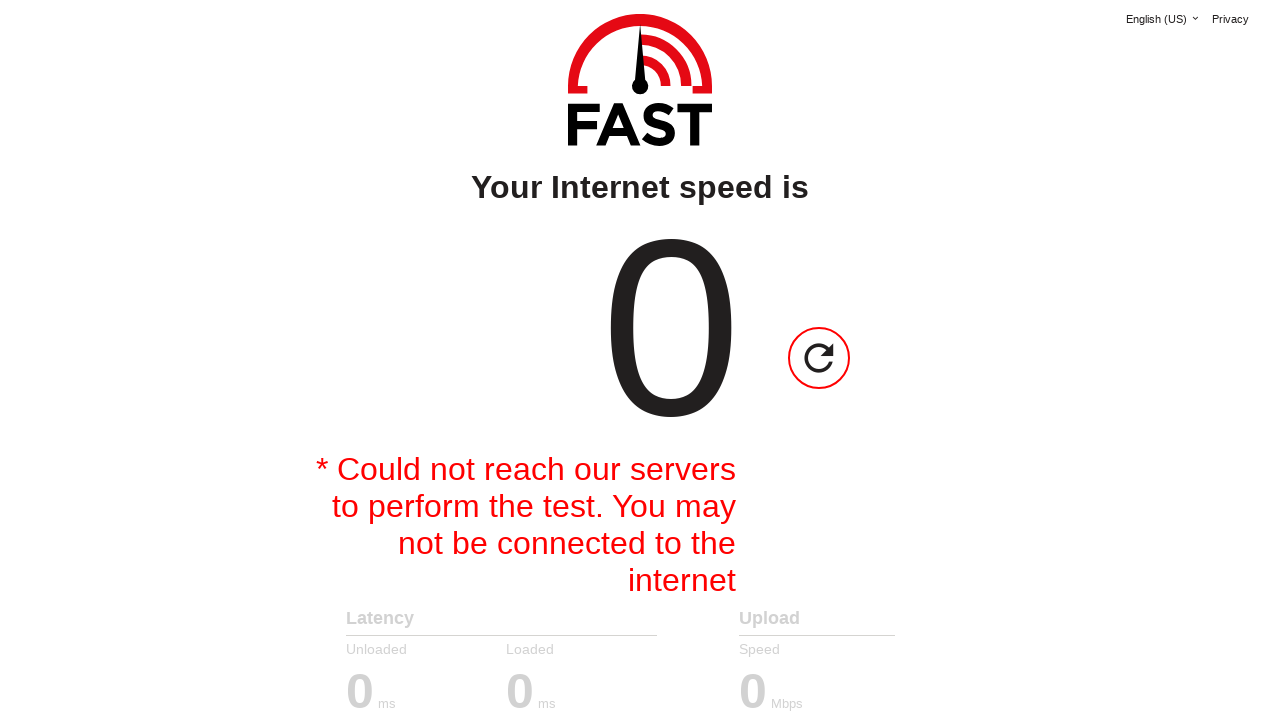